Navigates to YouTube and clicks on the buttons element on the page

Starting URL: https://youtube.com

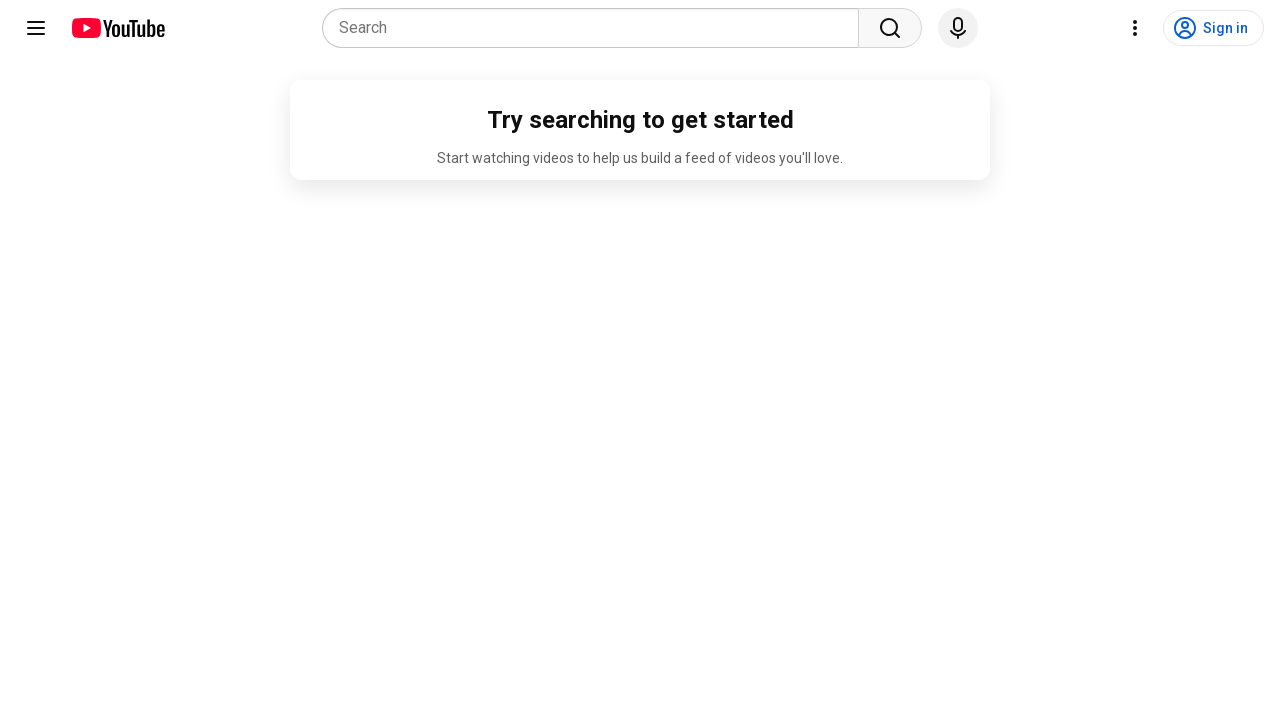

Waited for page to load (2000ms timeout)
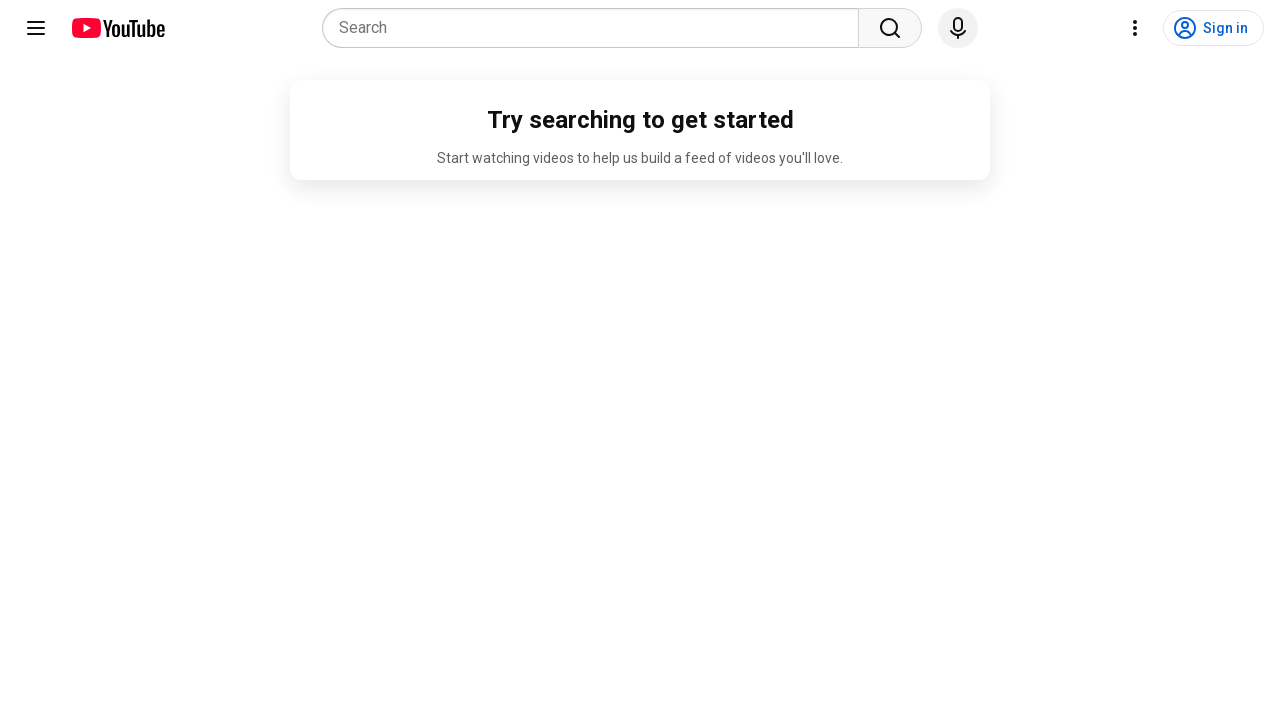

Clicked on the buttons element at (1190, 28) on #buttons
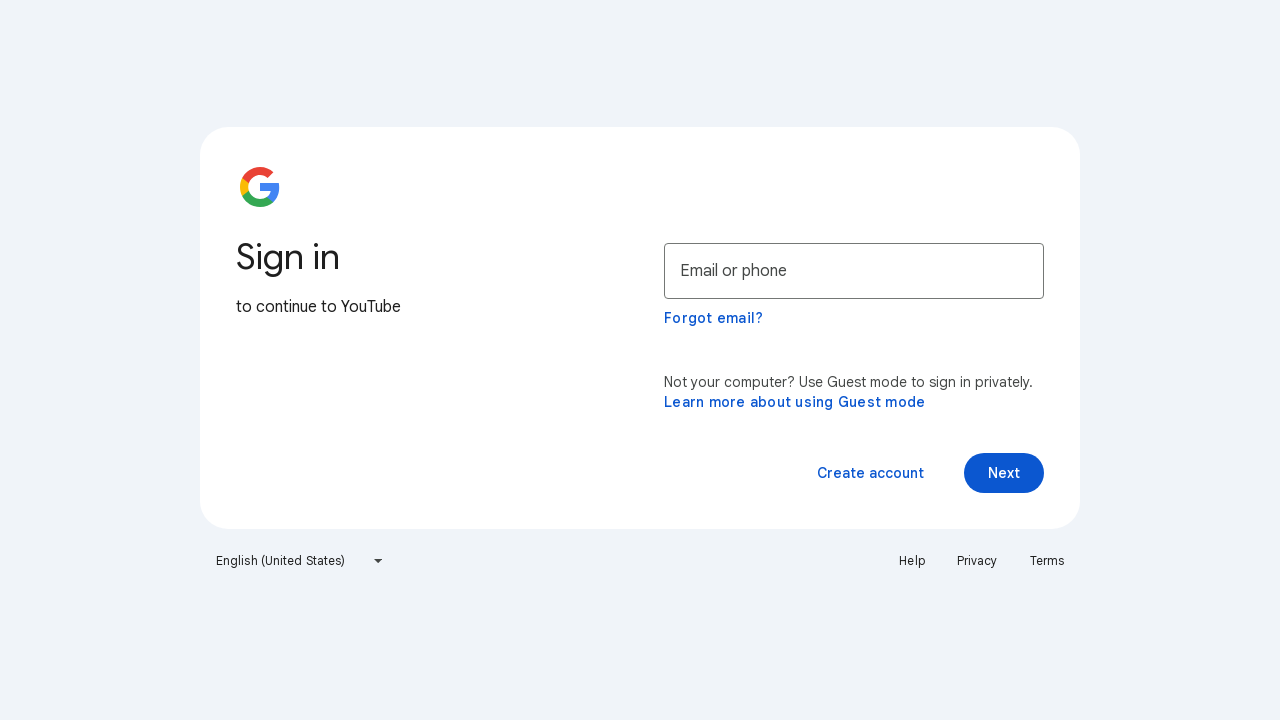

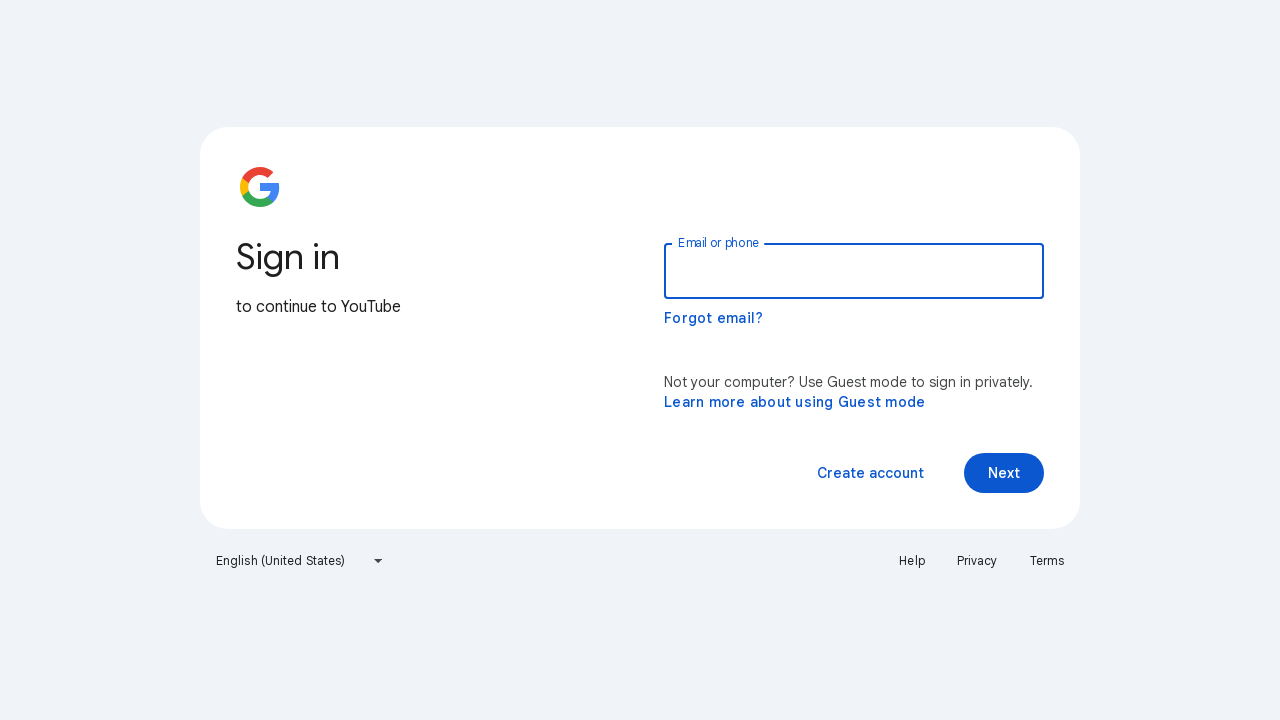